Tests dynamic loading functionality by clicking the Start button and verifying that "Hello World!" text appears after loading completes

Starting URL: https://the-internet.herokuapp.com/dynamic_loading/1

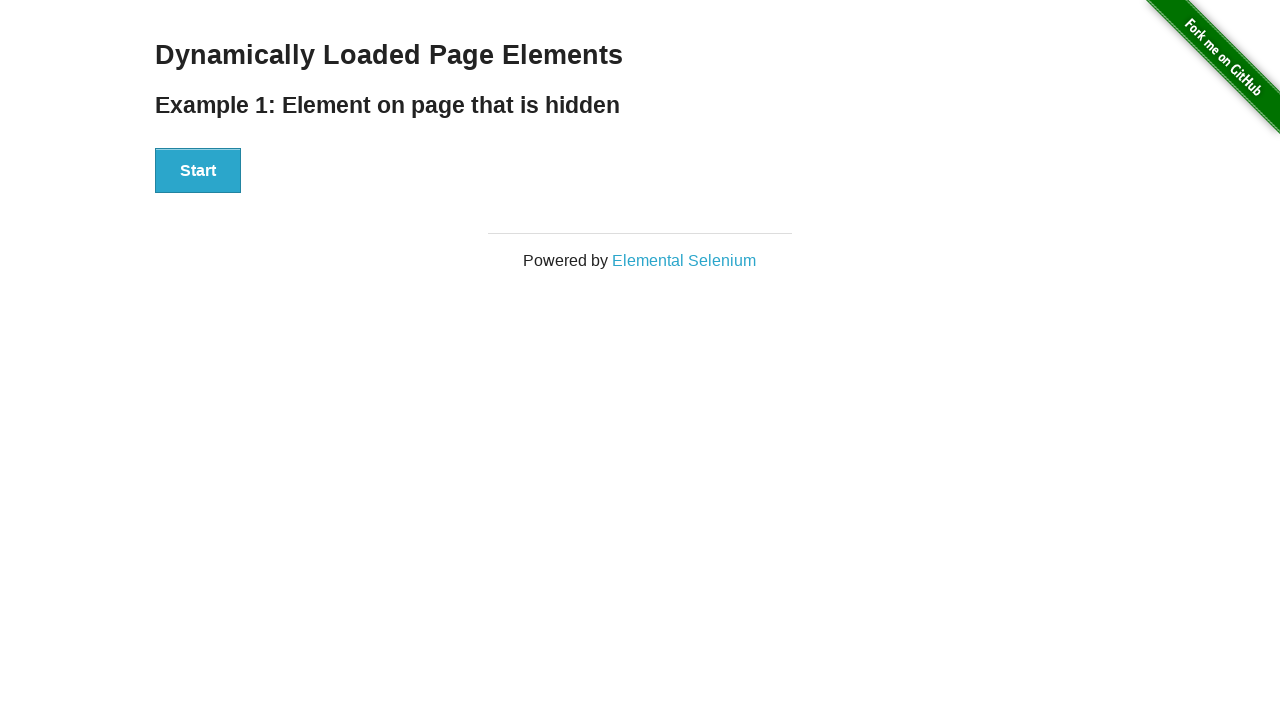

Clicked the Start button to initiate dynamic loading at (198, 171) on xpath=//button
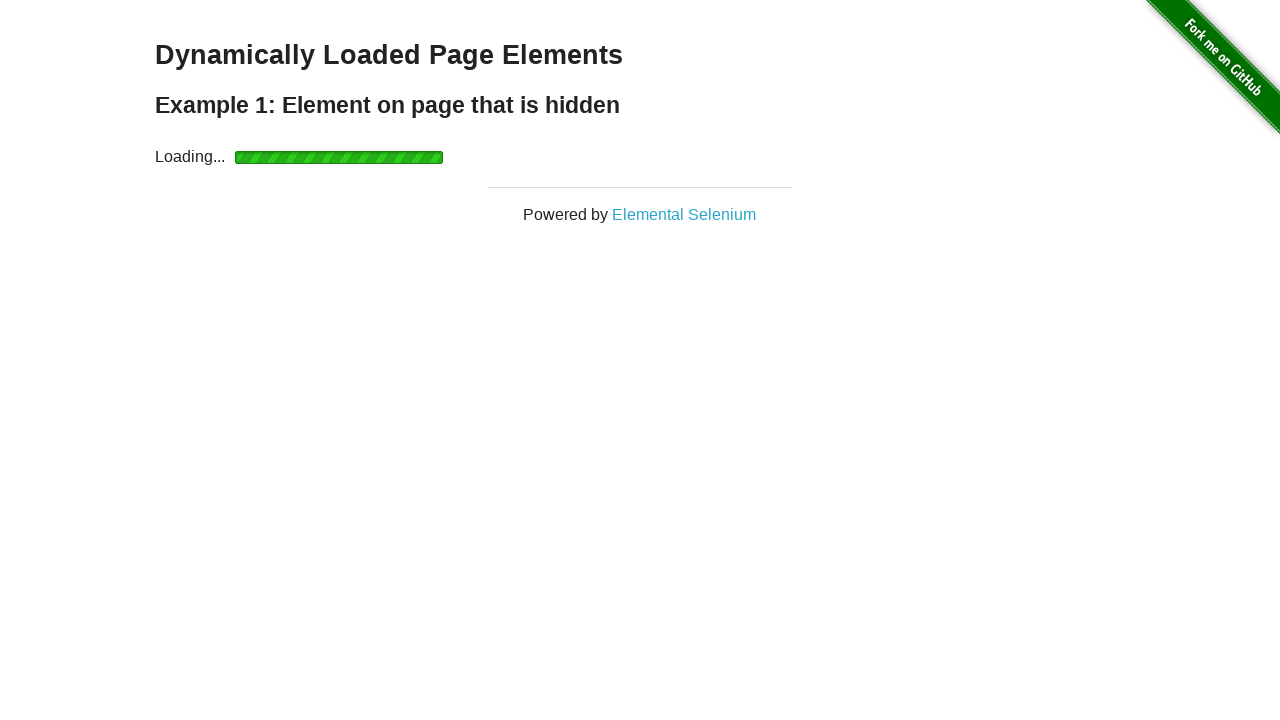

Waited for 'Hello World!' text to become visible after loading completes
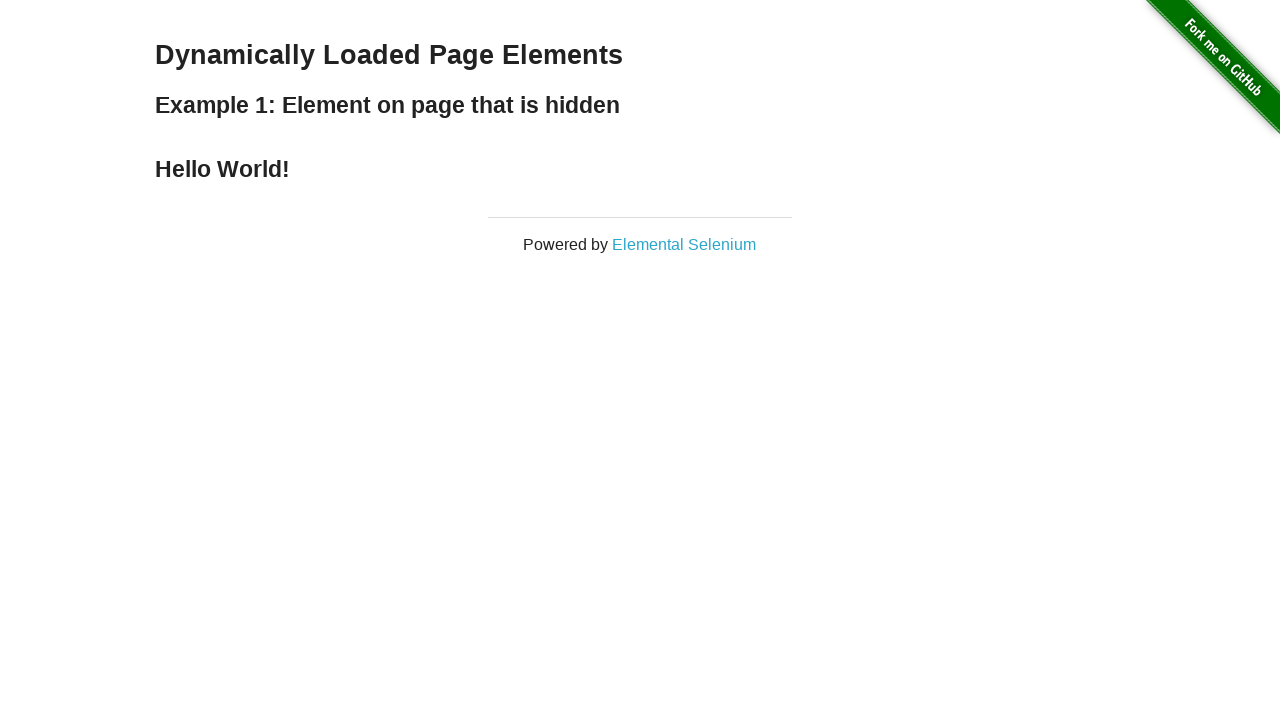

Verified that 'Hello World!' element is displayed
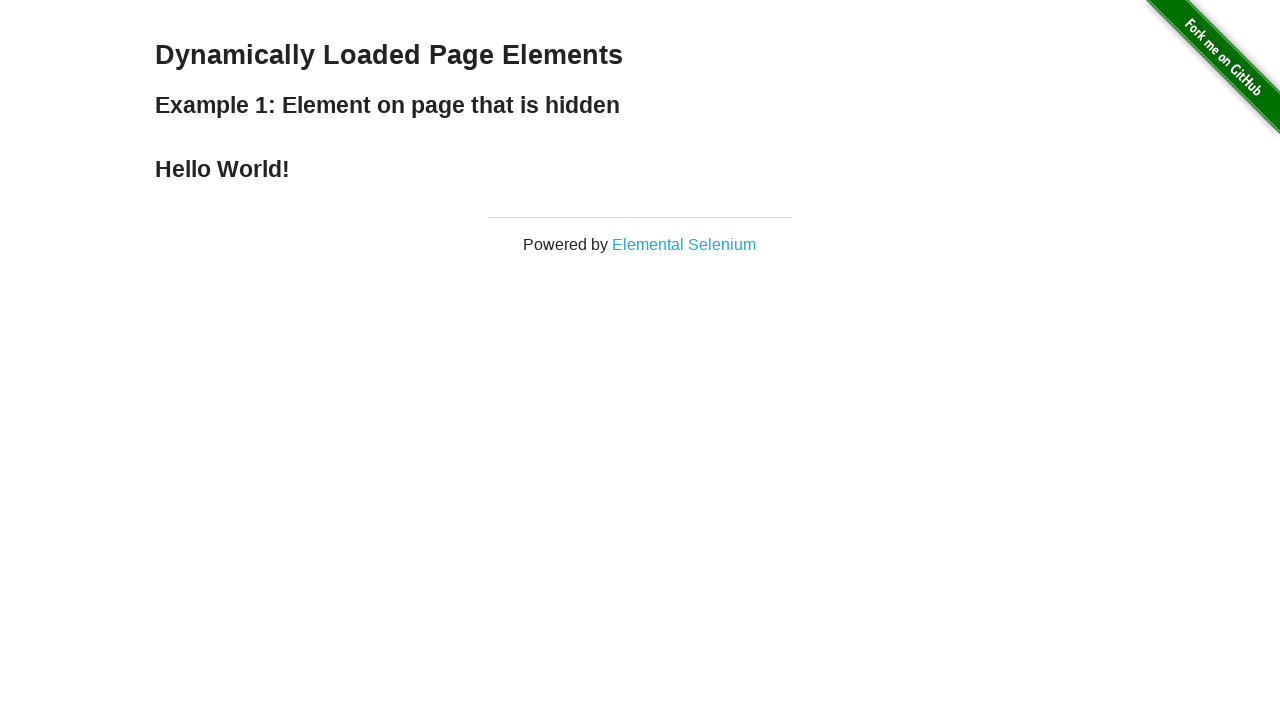

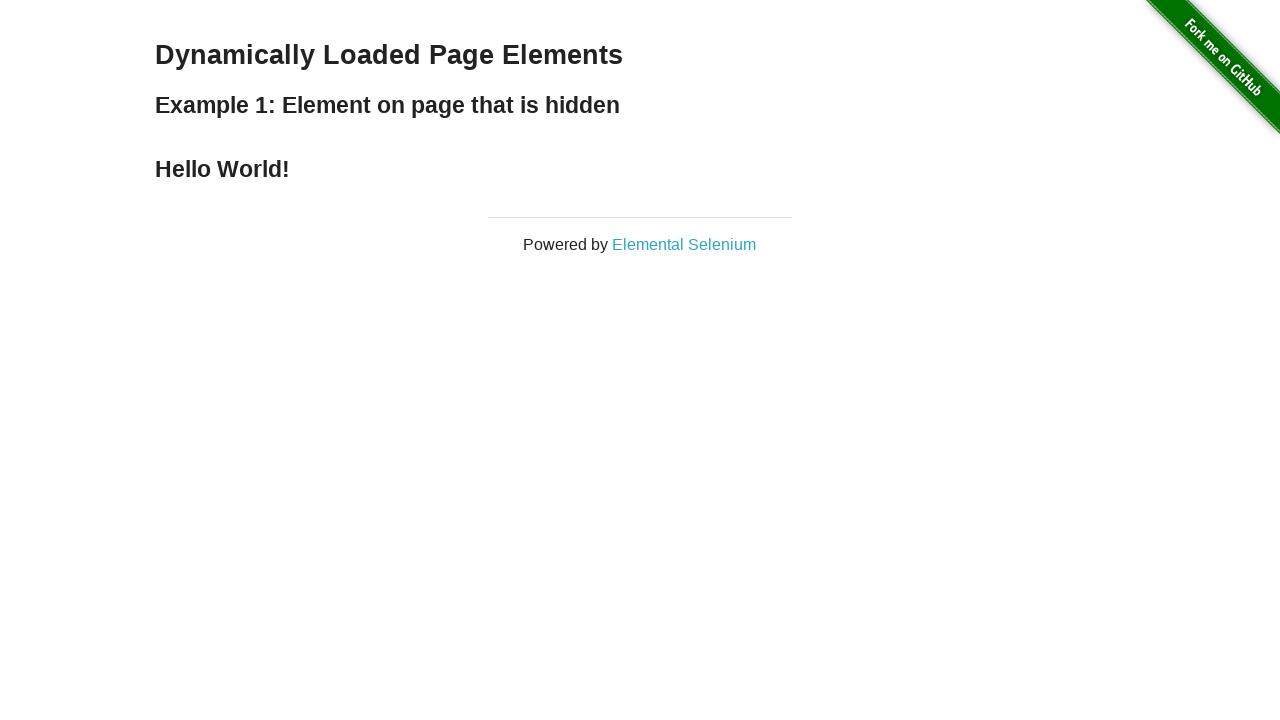